Tests e-commerce workflow on Sauce Demo site including login with demo credentials, adding items to cart, removing an item, and logging out

Starting URL: https://www.saucedemo.com/

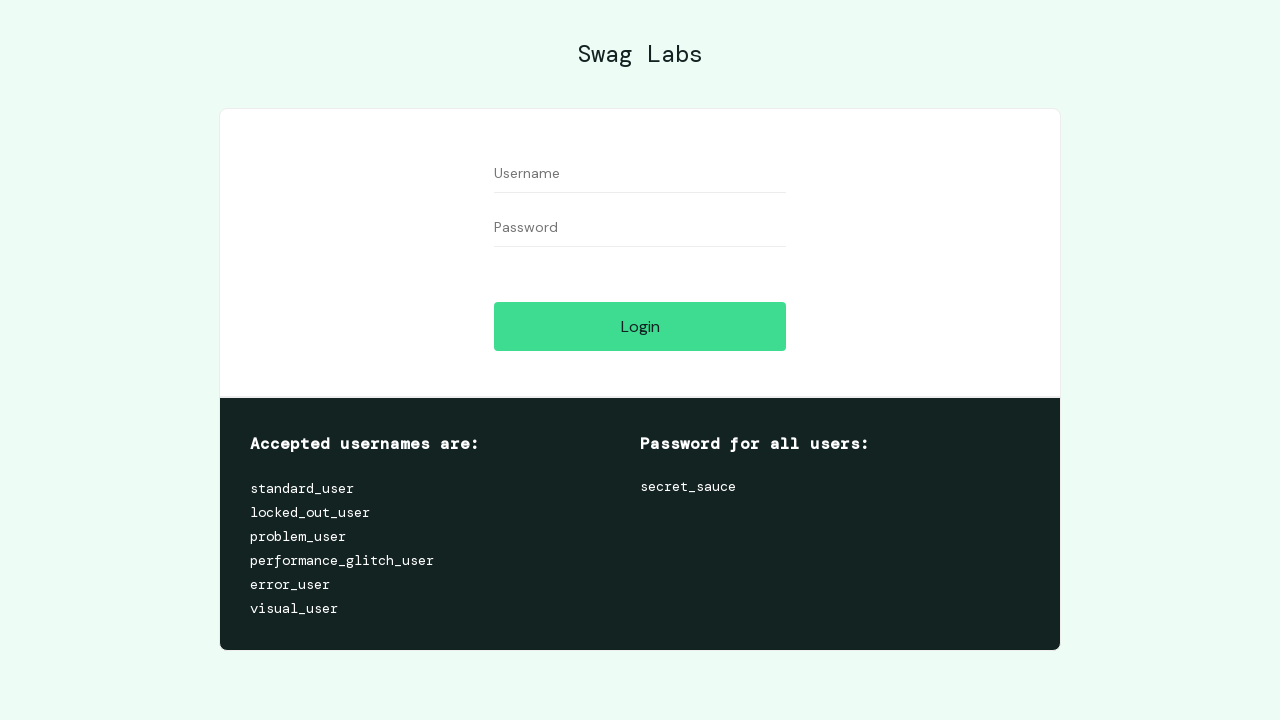

Filled username field with 'standard_user' on #user-name
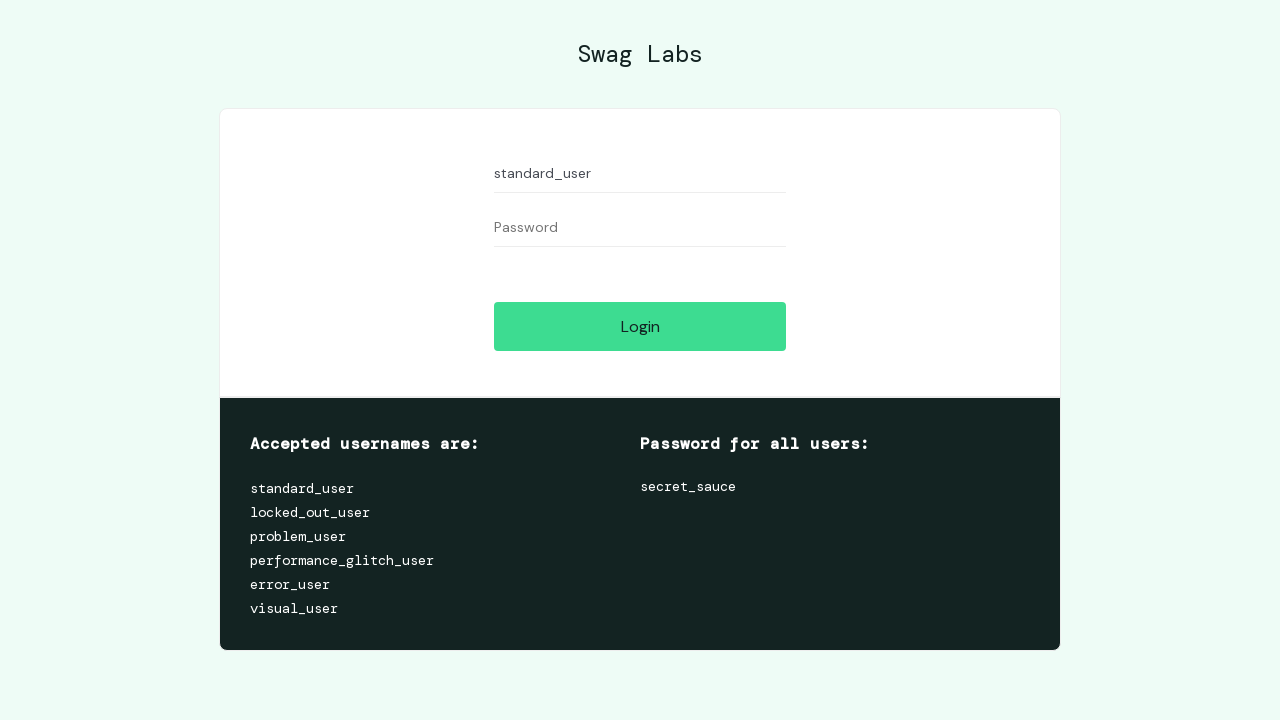

Filled password field with 'secret_sauce' on input[name='password']
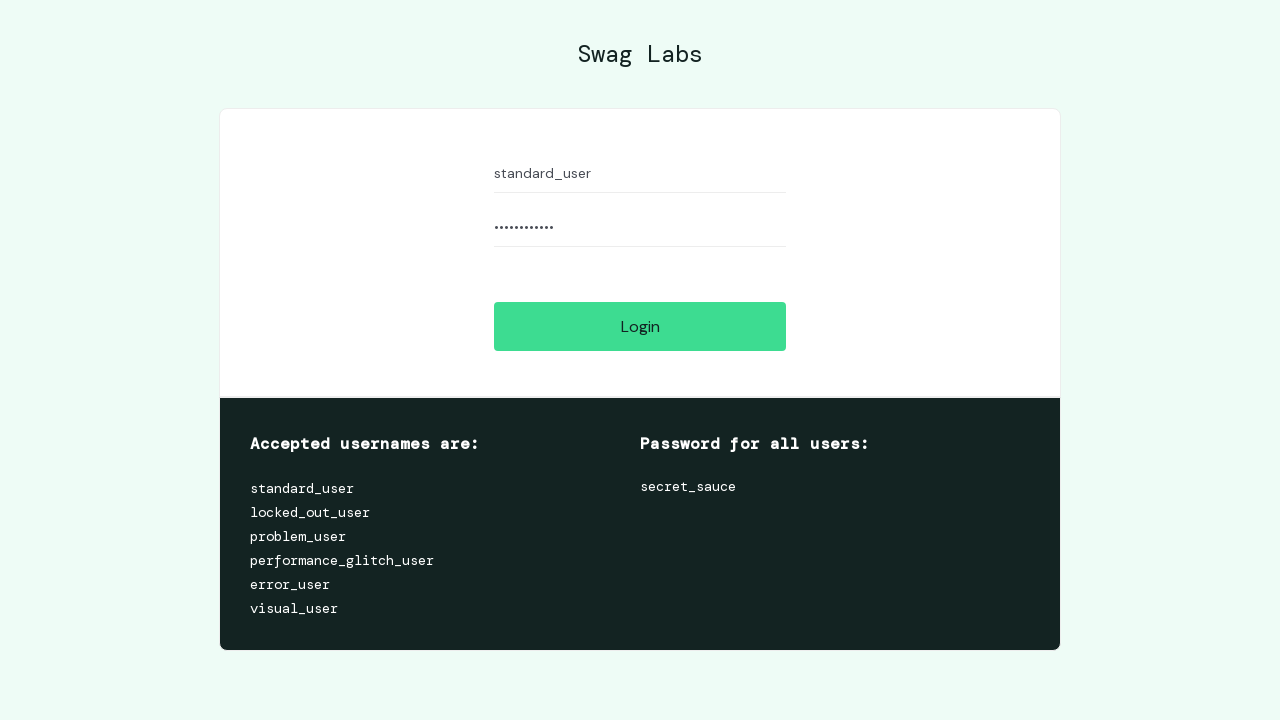

Clicked login button to authenticate with demo credentials at (640, 326) on #login-button
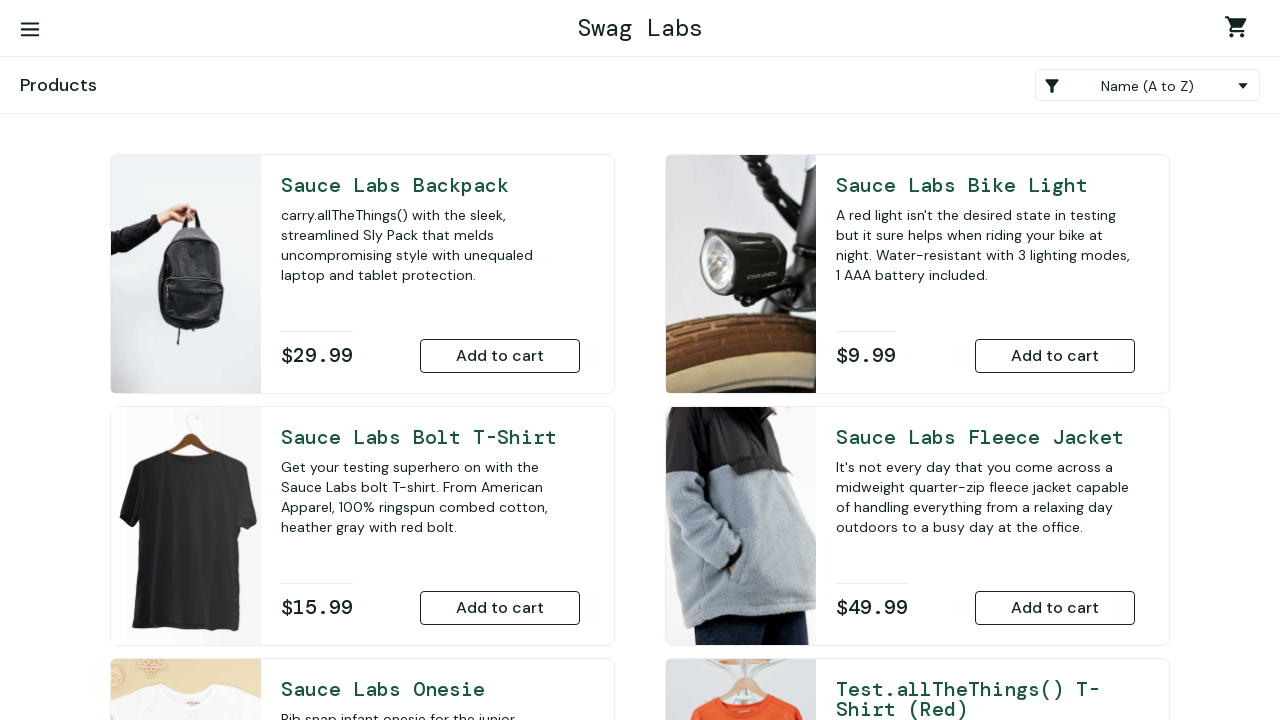

Added Sauce Labs Backpack to cart at (500, 356) on #add-to-cart-sauce-labs-backpack
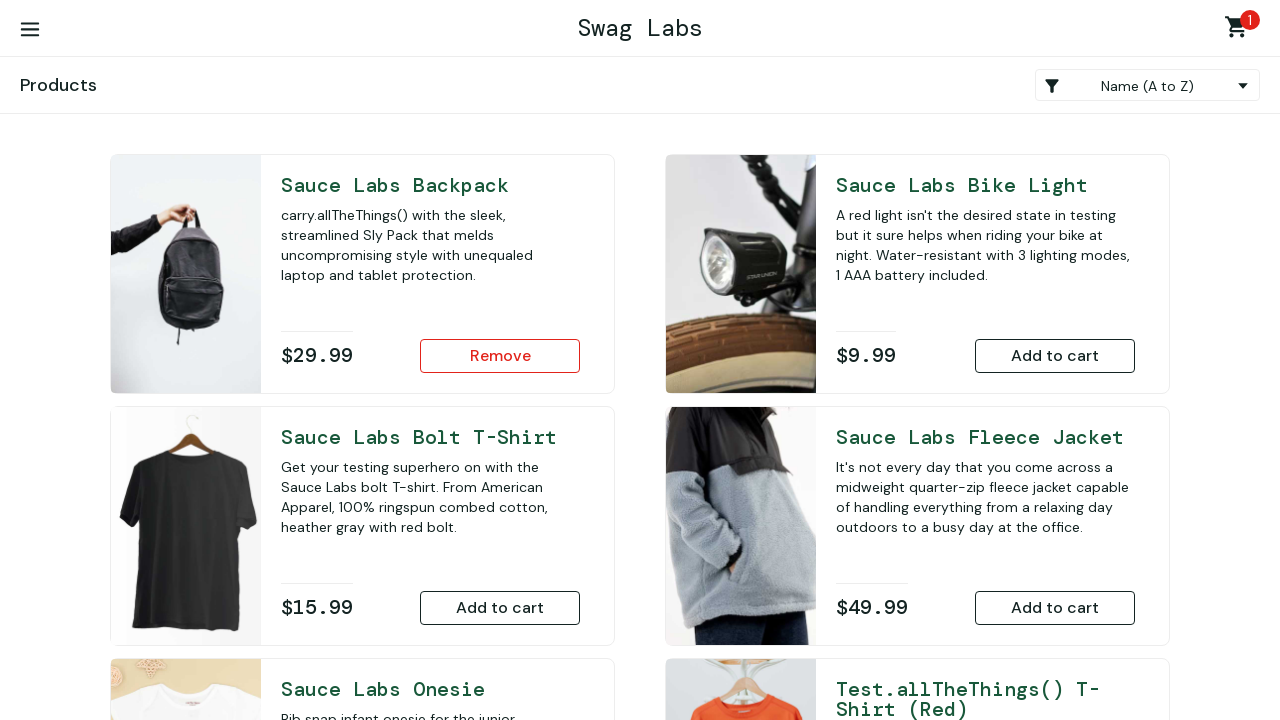

Added Sauce Labs Bolt T-Shirt to cart at (500, 608) on #add-to-cart-sauce-labs-bolt-t-shirt
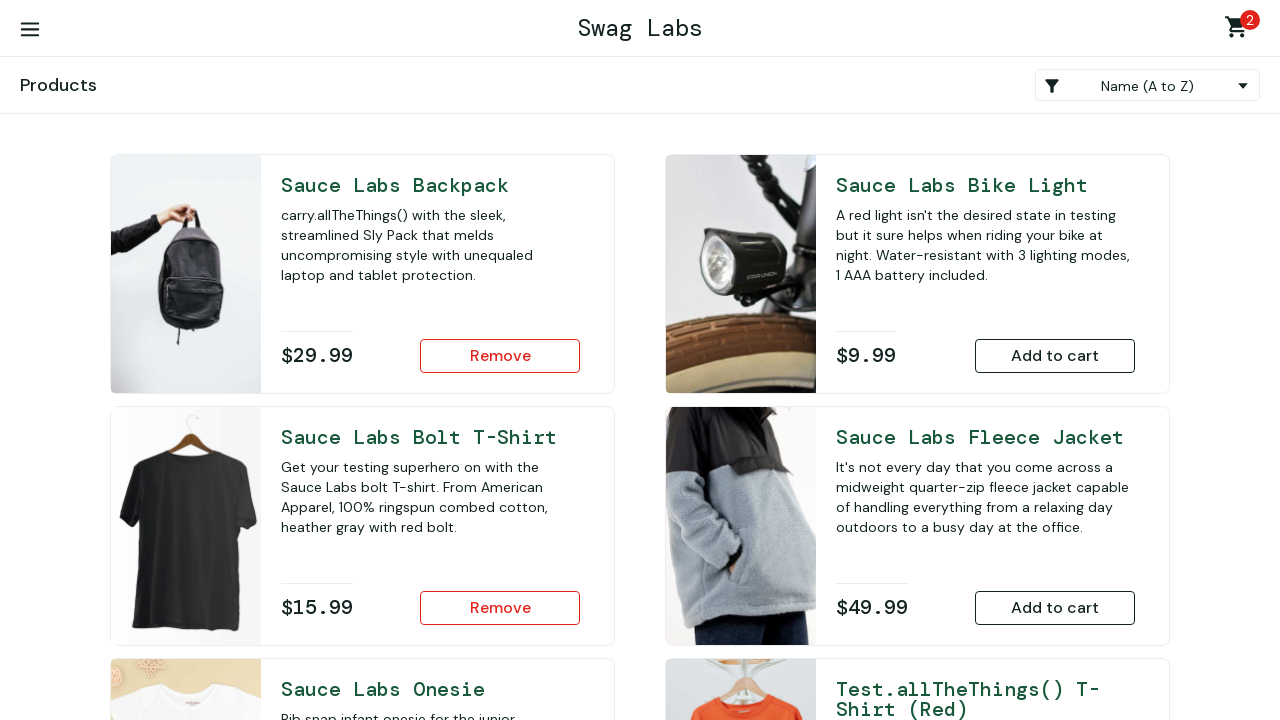

Added Sauce Labs Bike Light to cart at (1055, 356) on button[name='add-to-cart-sauce-labs-bike-light']
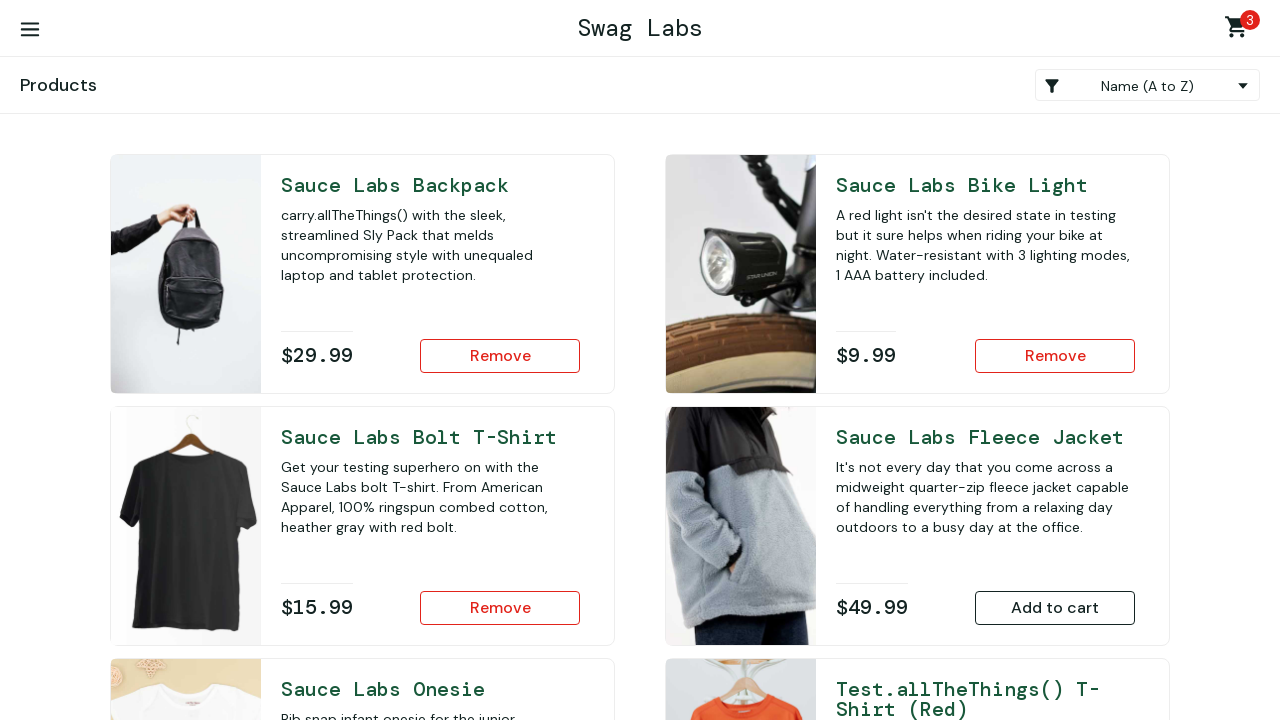

Clicked shopping cart link to view cart at (1240, 30) on .shopping_cart_link
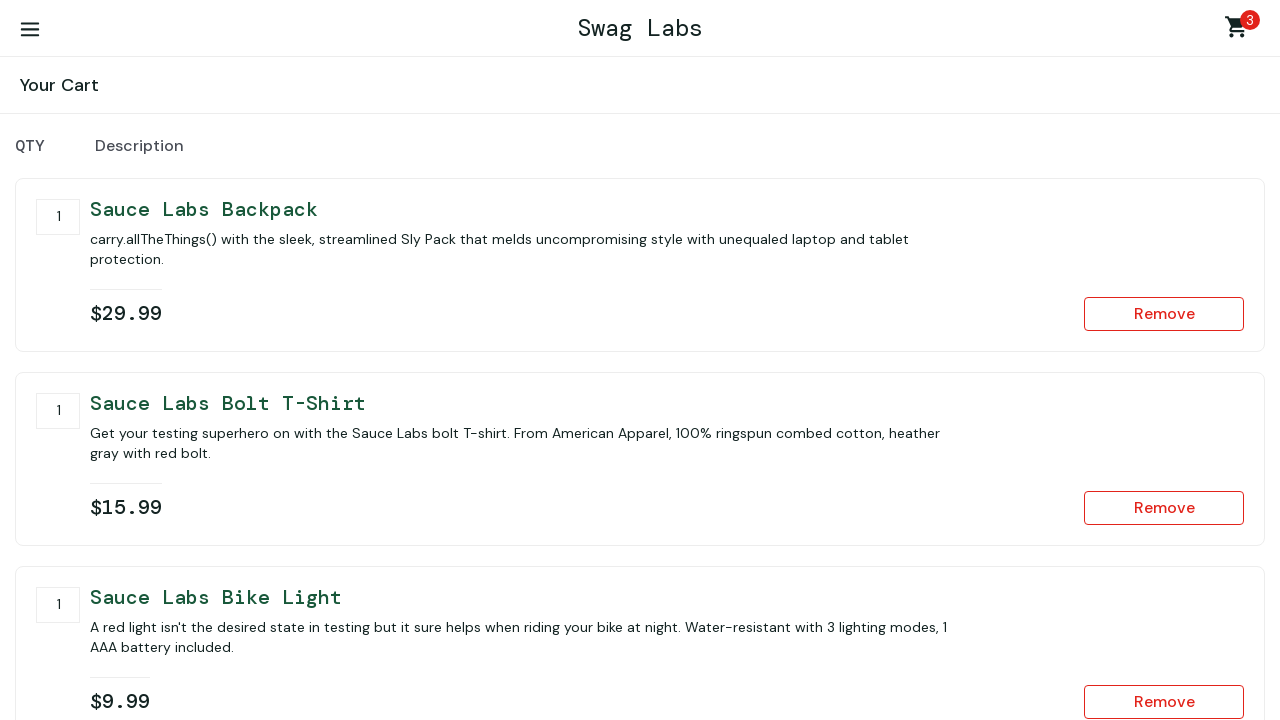

Removed Sauce Labs Backpack from cart at (1164, 314) on button[name='remove-sauce-labs-backpack']
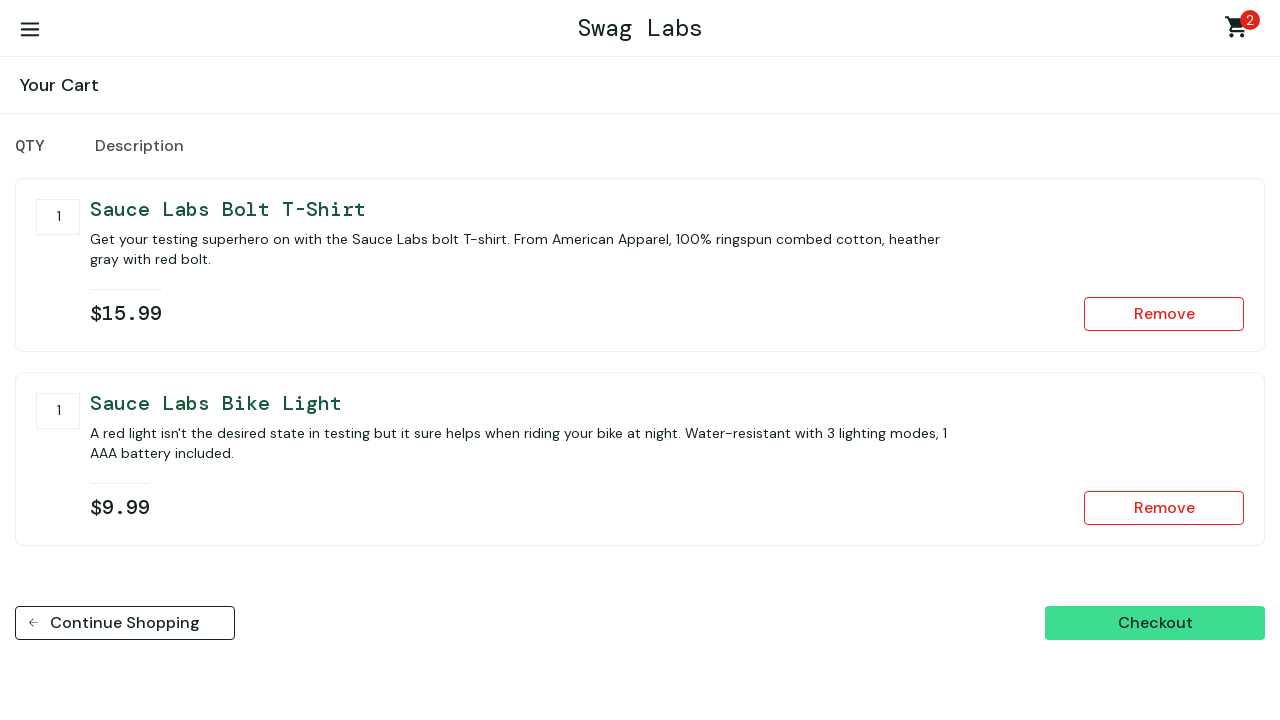

Opened menu at (30, 30) on button:has-text('Open Menu')
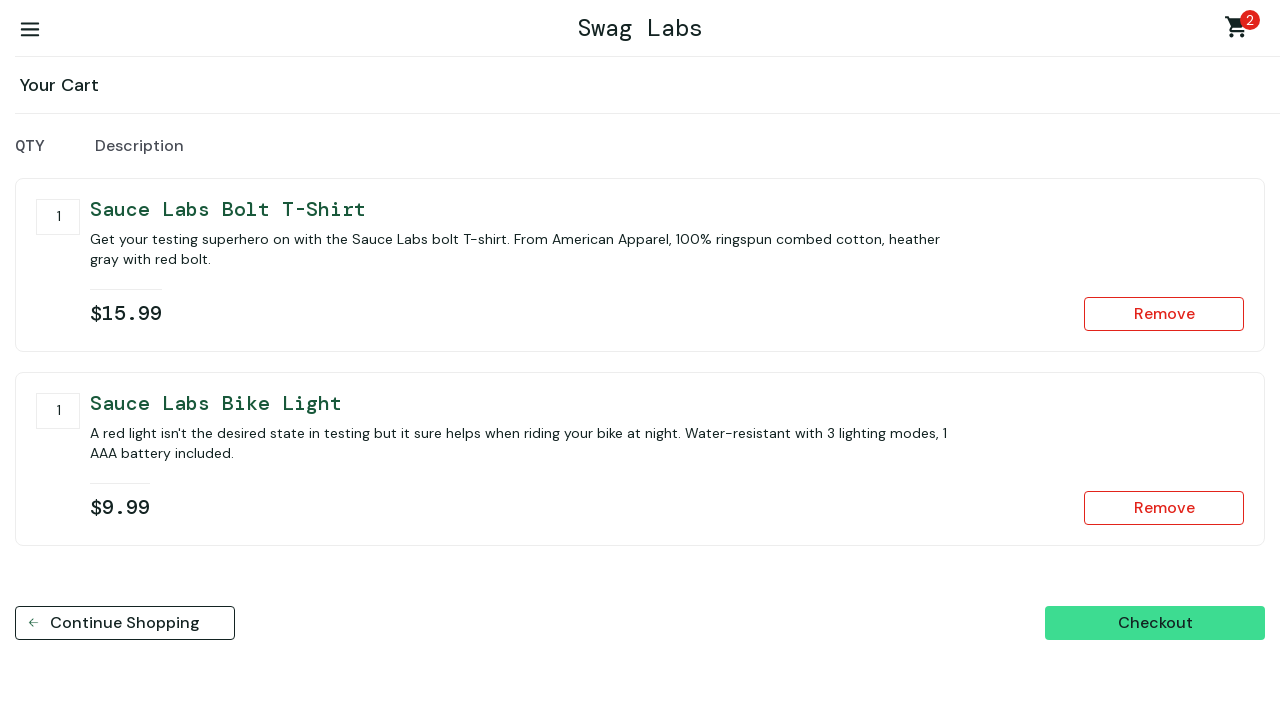

Clicked logout to end session at (150, 156) on a:has-text('LOGOUT')
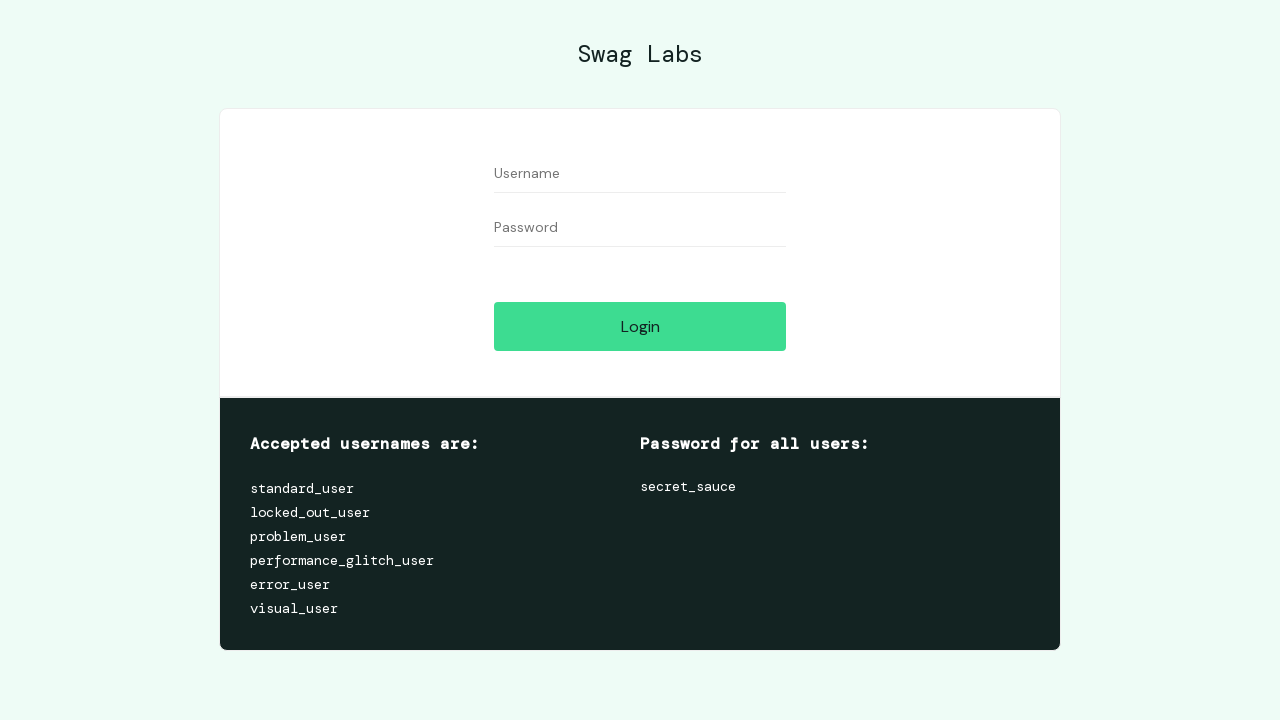

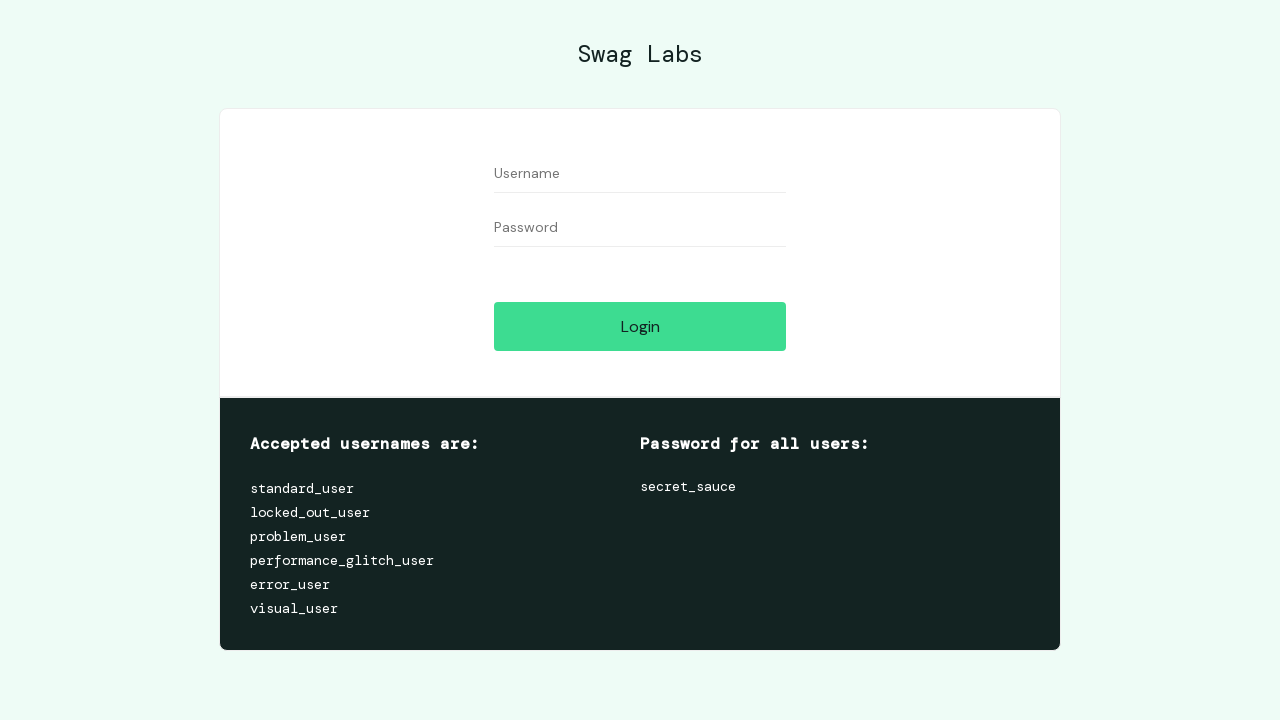